Opens the application and navigates to the login page

Starting URL: https://opensource-demo.orangehrmlive.com/web/index.php/auth/login

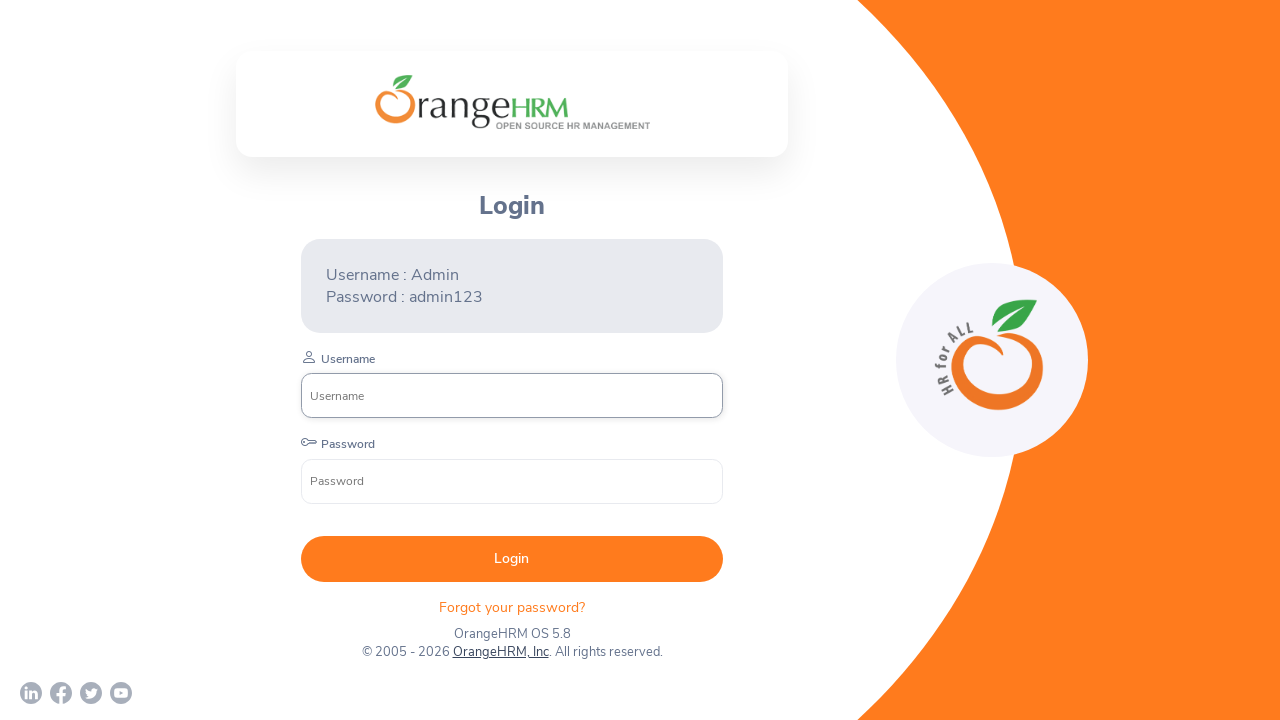

Navigated to OrangeHRM login page
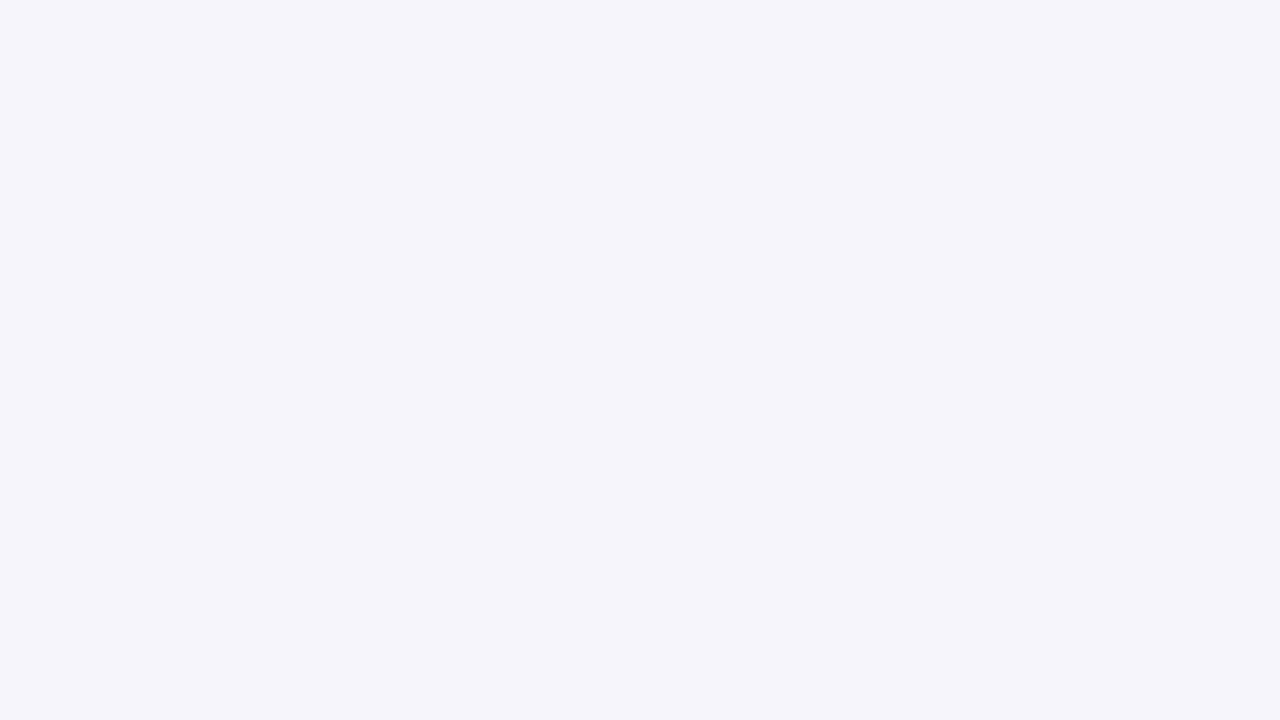

Login page fully loaded
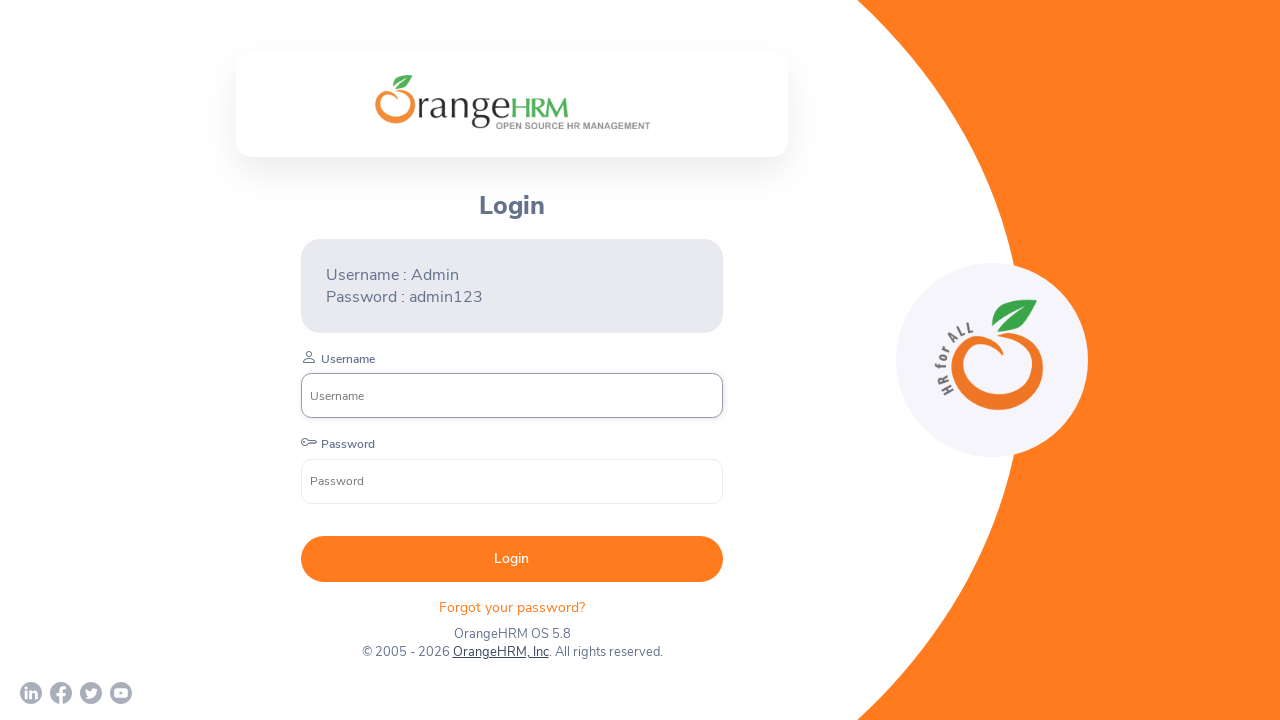

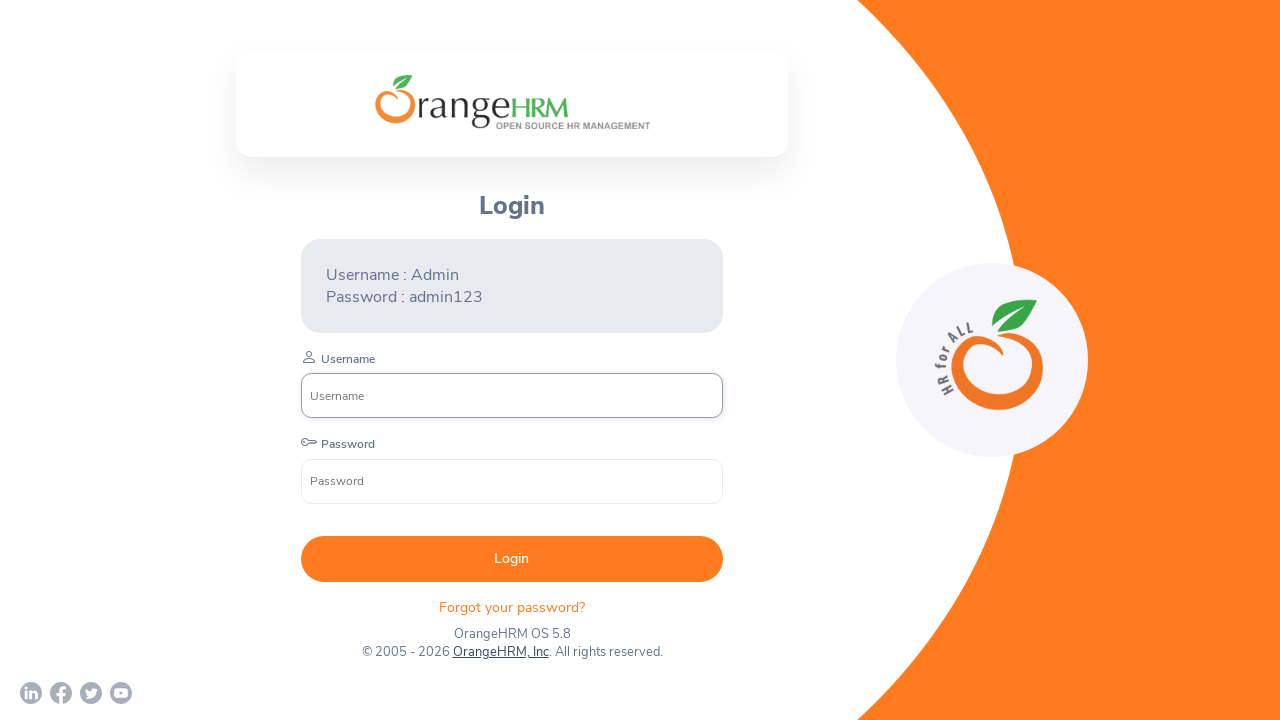